Tests the "New User Register Here" link on the Adactin Hotel App homepage by clicking it and verifying navigation to the registration page.

Starting URL: https://adactinhotelapp.com/

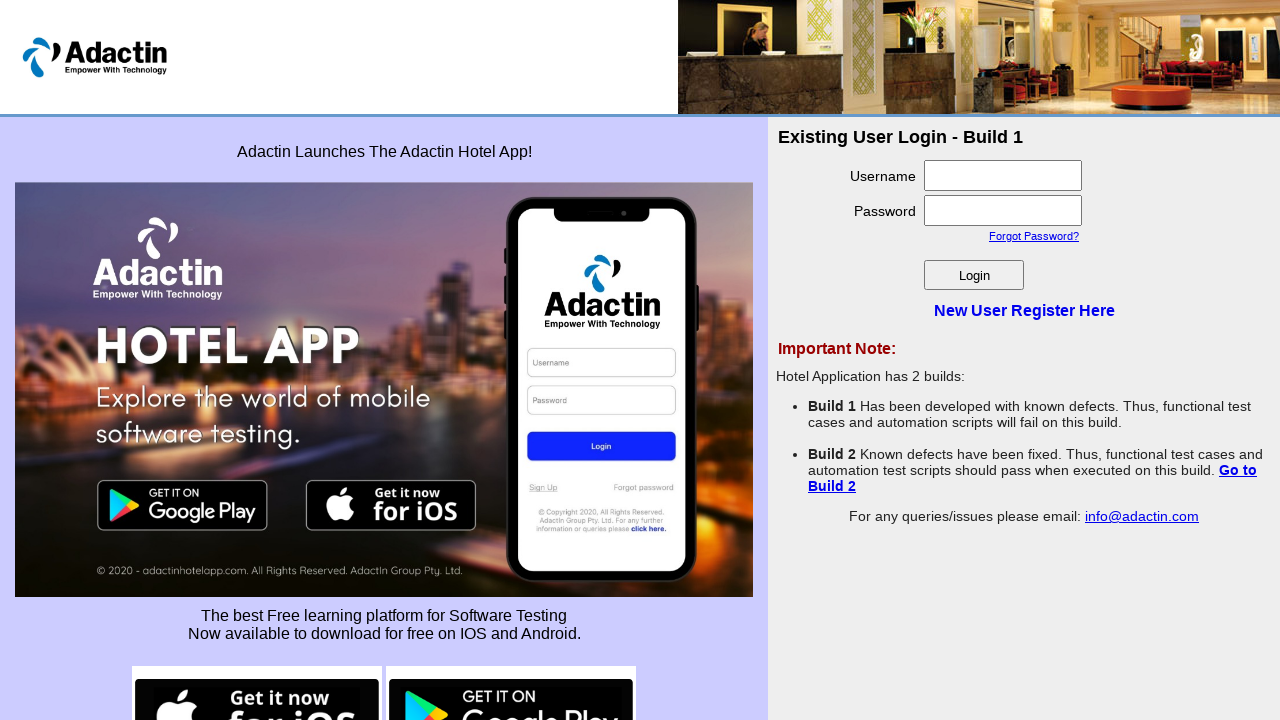

Clicked 'New User Register Here' link on Adactin Hotel App homepage at (1024, 310) on text=New User Register Here
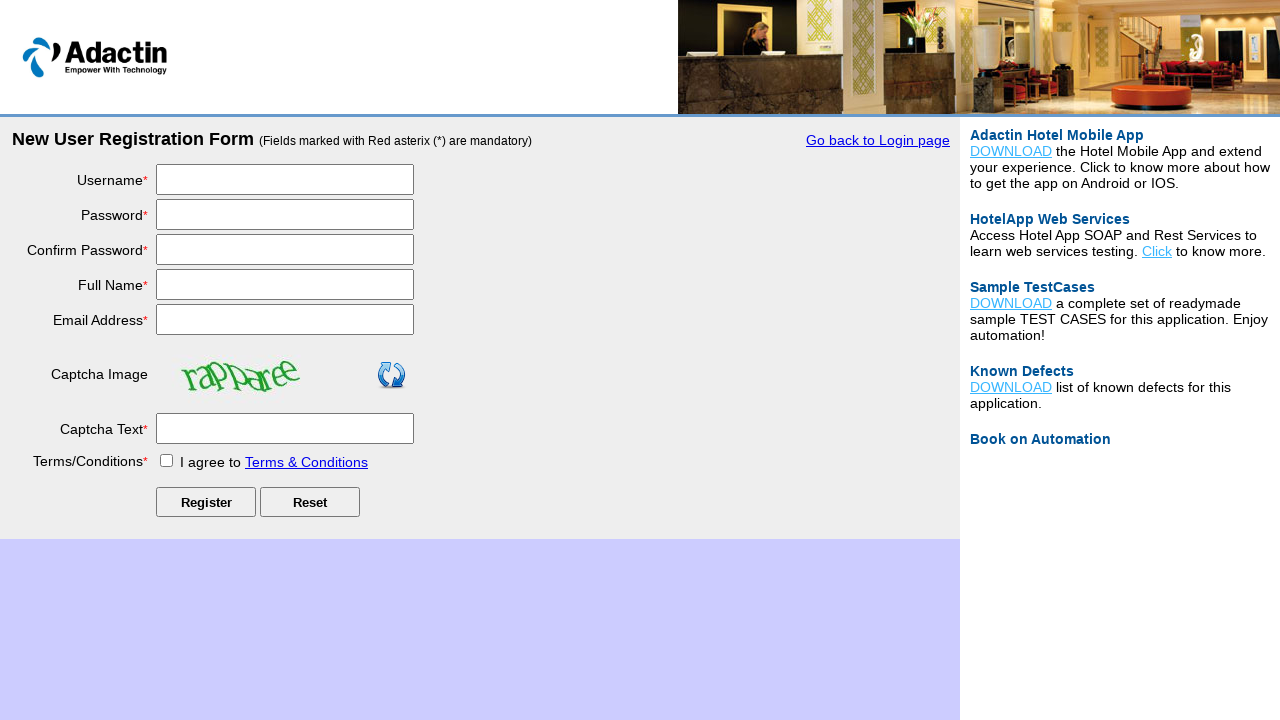

Waited for registration page to load (domcontentloaded)
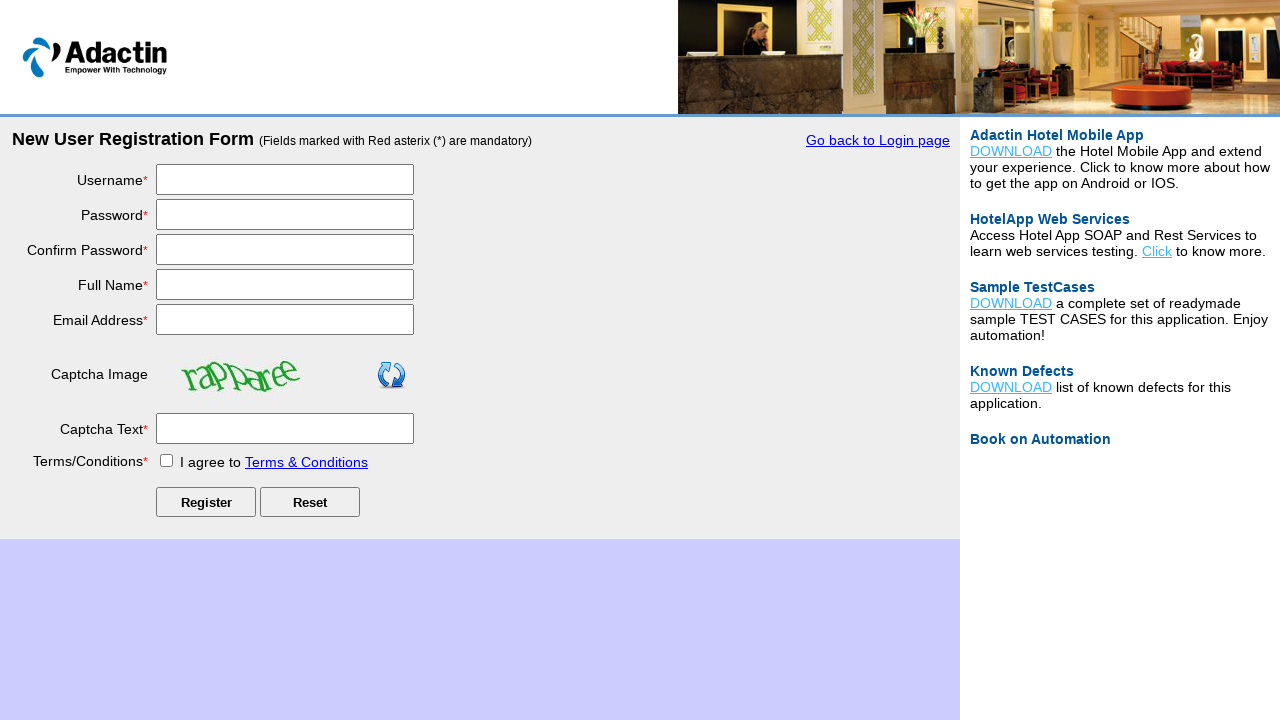

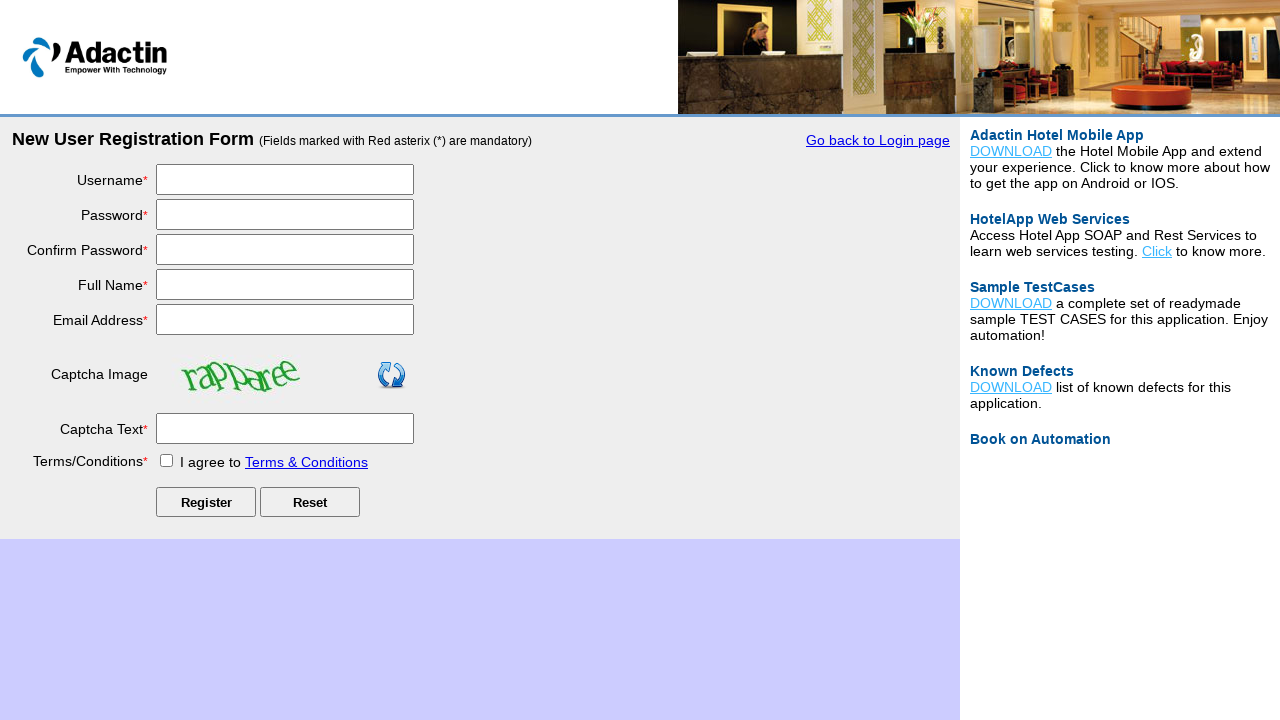